Tests dialog/prompt handling by filling a name field, setting up a dialog handler, clicking a prompt button, and accepting the dialog with input

Starting URL: https://testautomationpractice.blogspot.com/

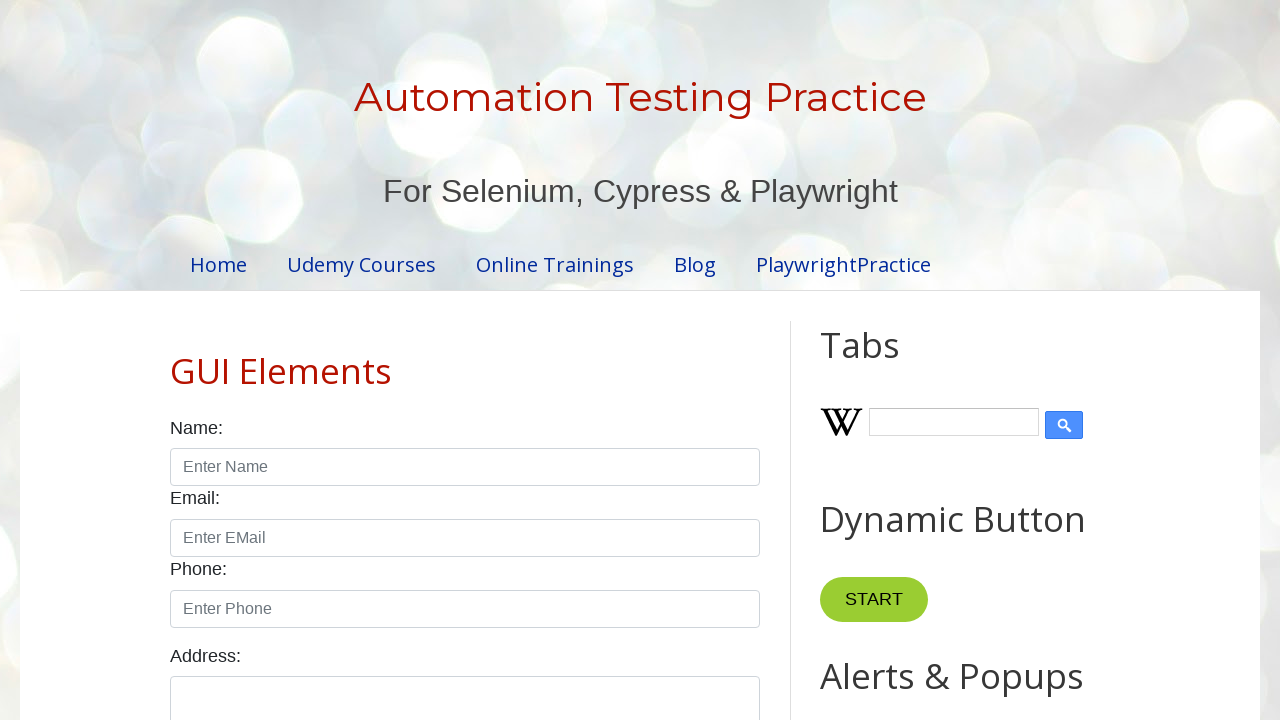

Filled name input field with 'Sachin' on xpath=//input[@id='name']
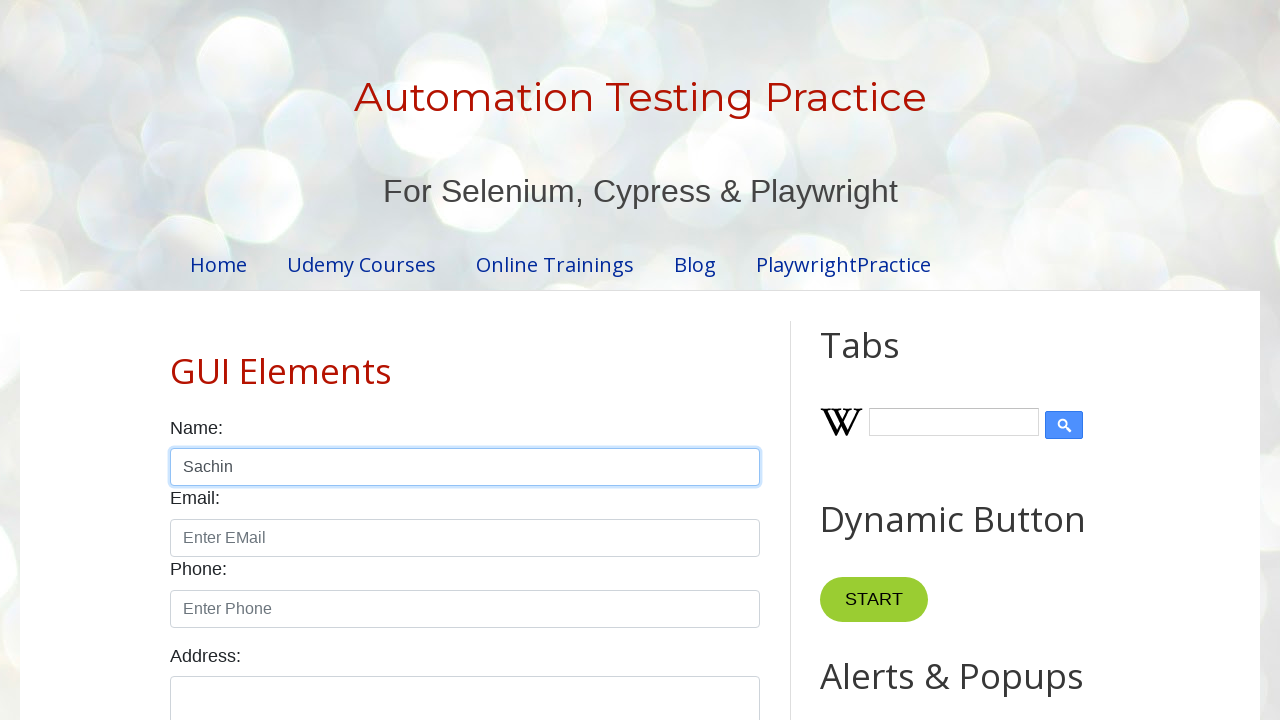

Set up dialog handler to accept prompt with 'Sachin'
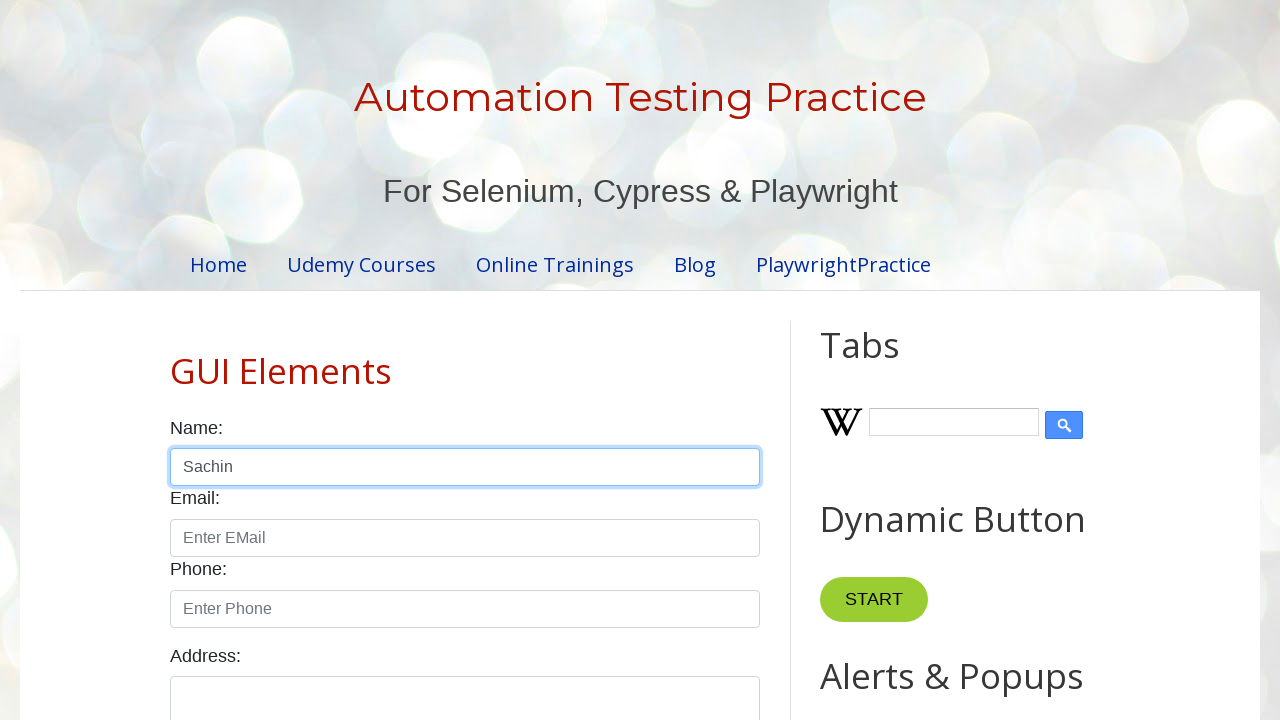

Clicked prompt button to trigger dialog at (890, 360) on xpath=//button[@id='promptBtn']
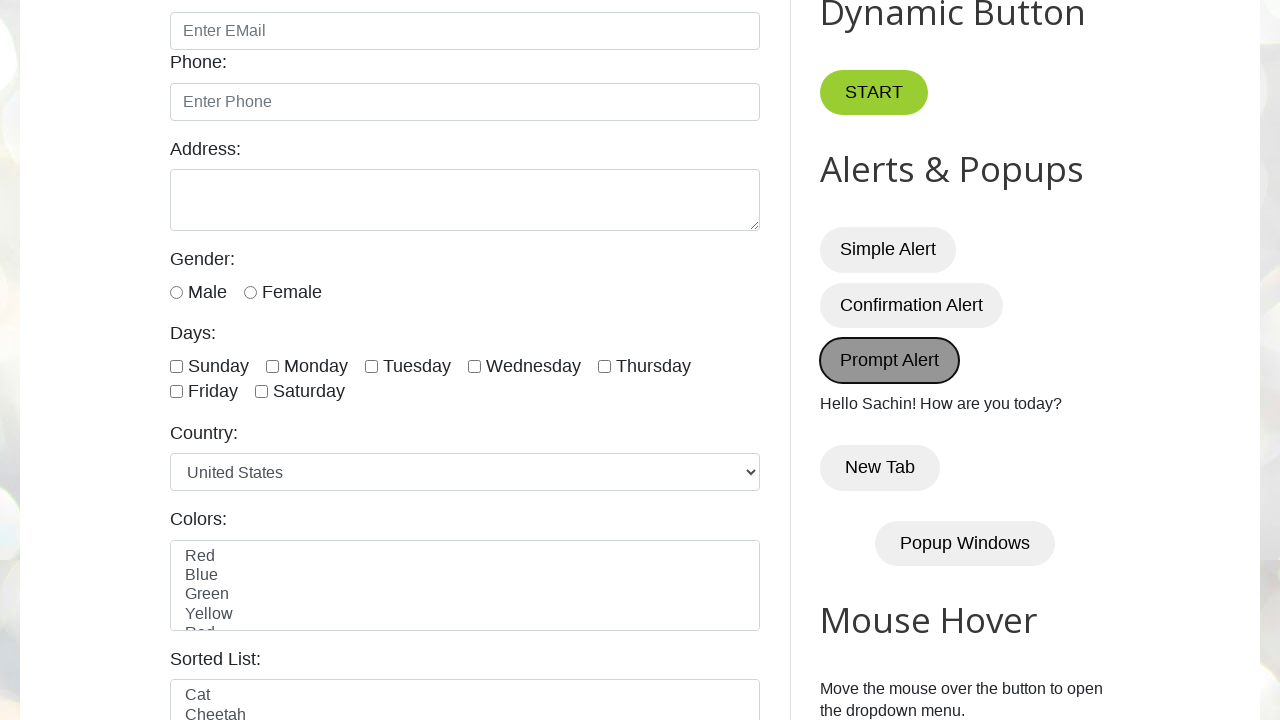

Waited for dialog interaction to complete
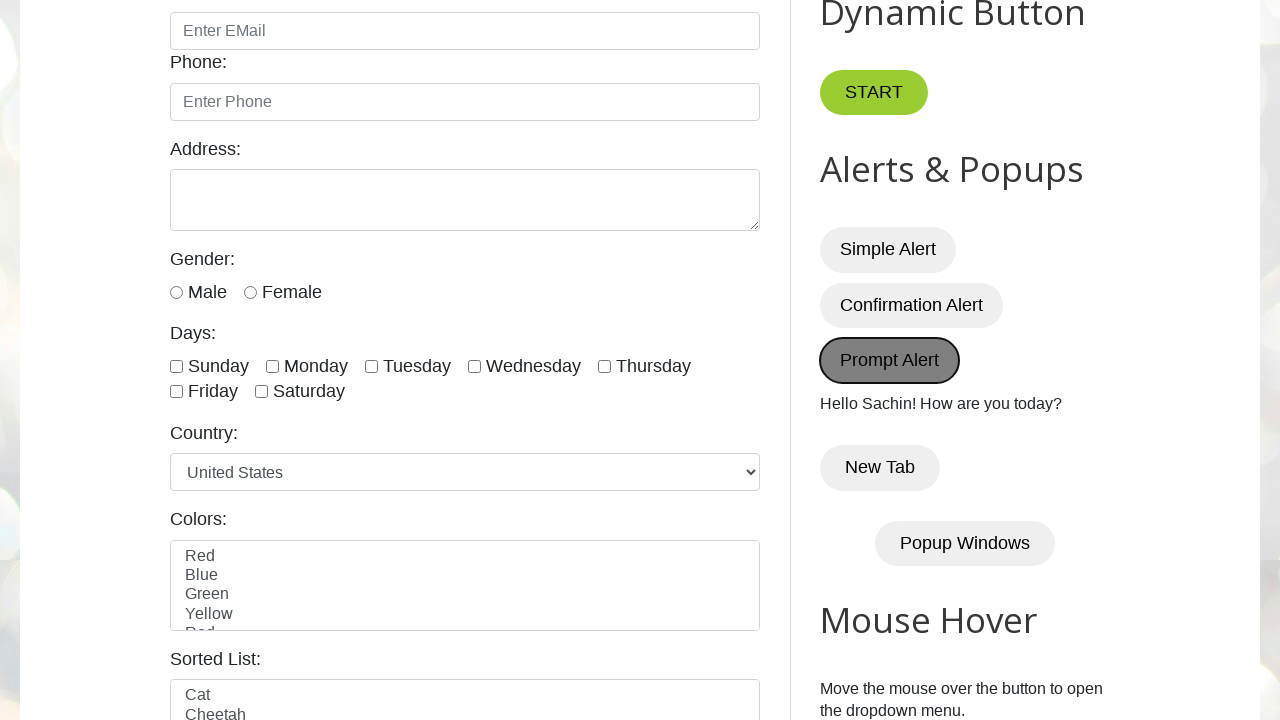

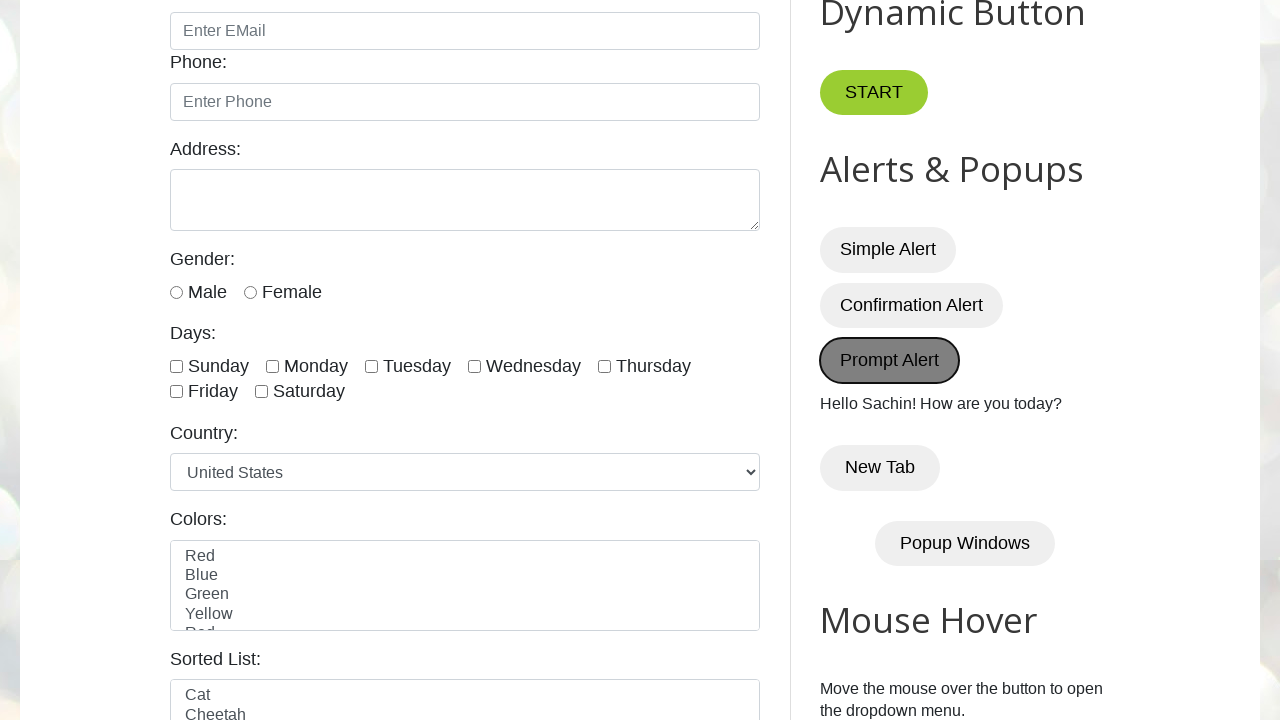